Tests a calculator page by verifying the header text is "Calculator", filling in two number input fields, and clicking the submit button.

Starting URL: https://mathelilla.github.io/selenium_course/

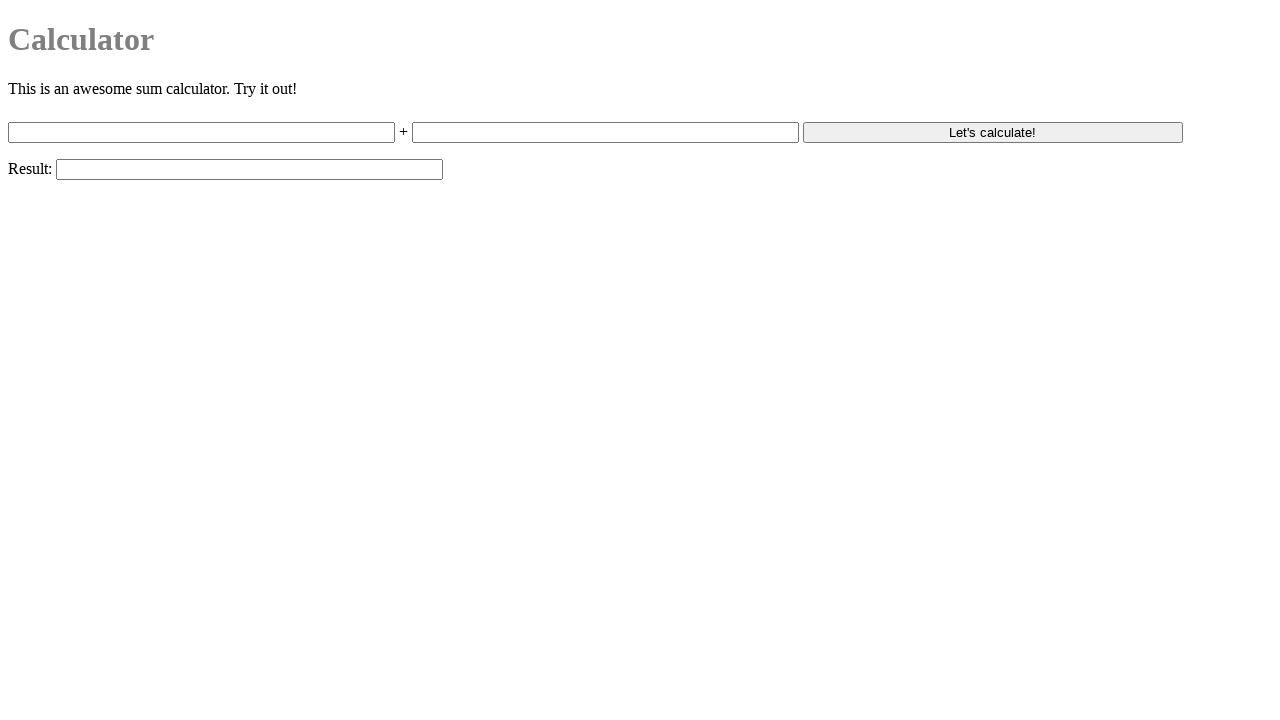

Located the h1 header element
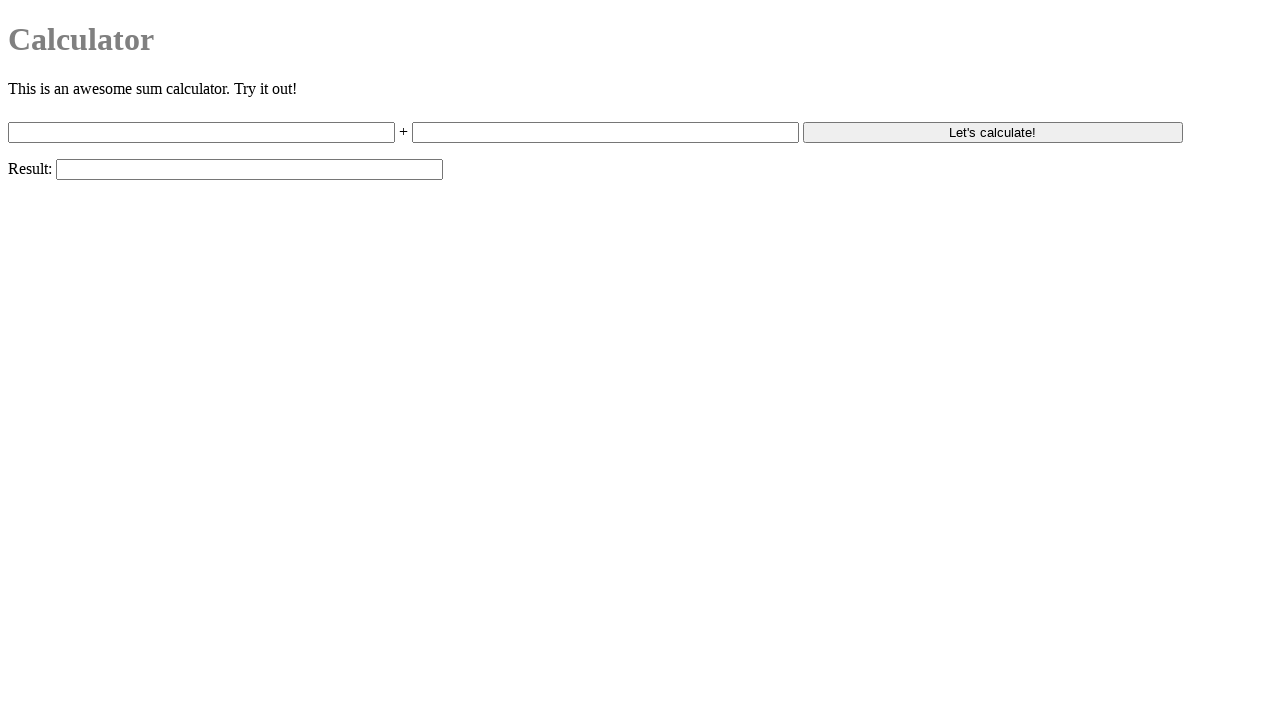

Retrieved header text content
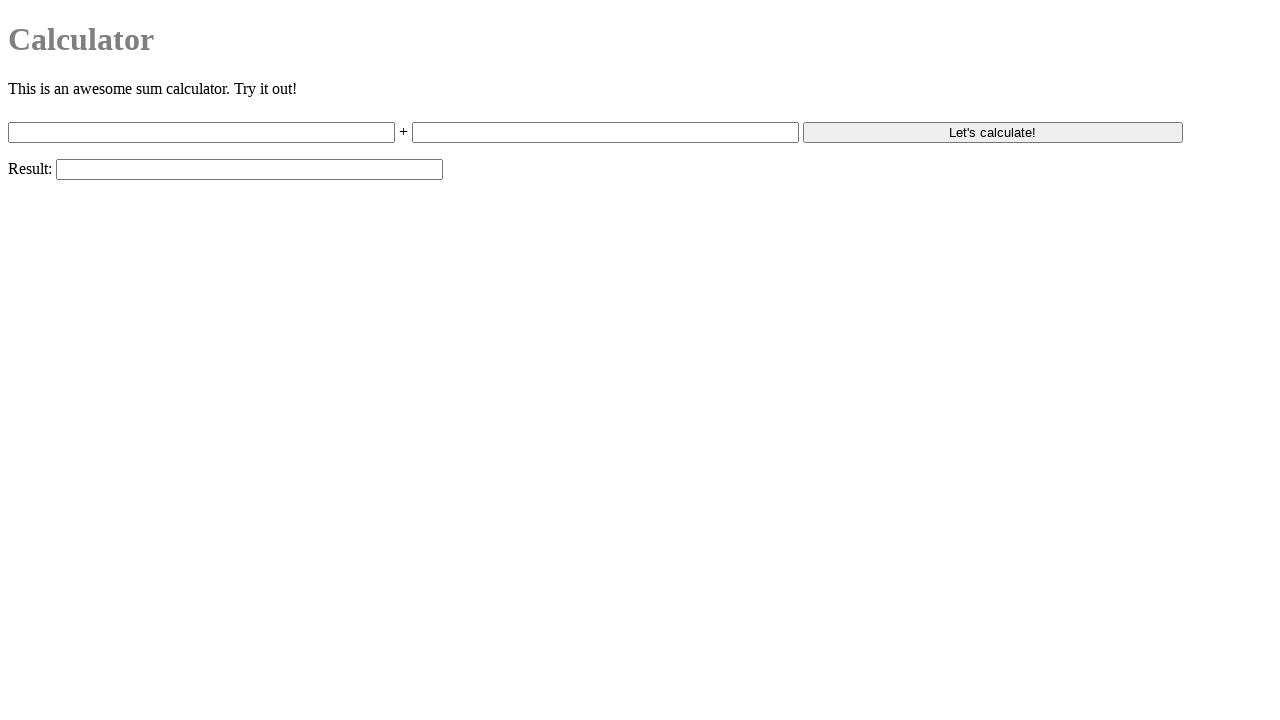

Verified header text is 'Calculator'
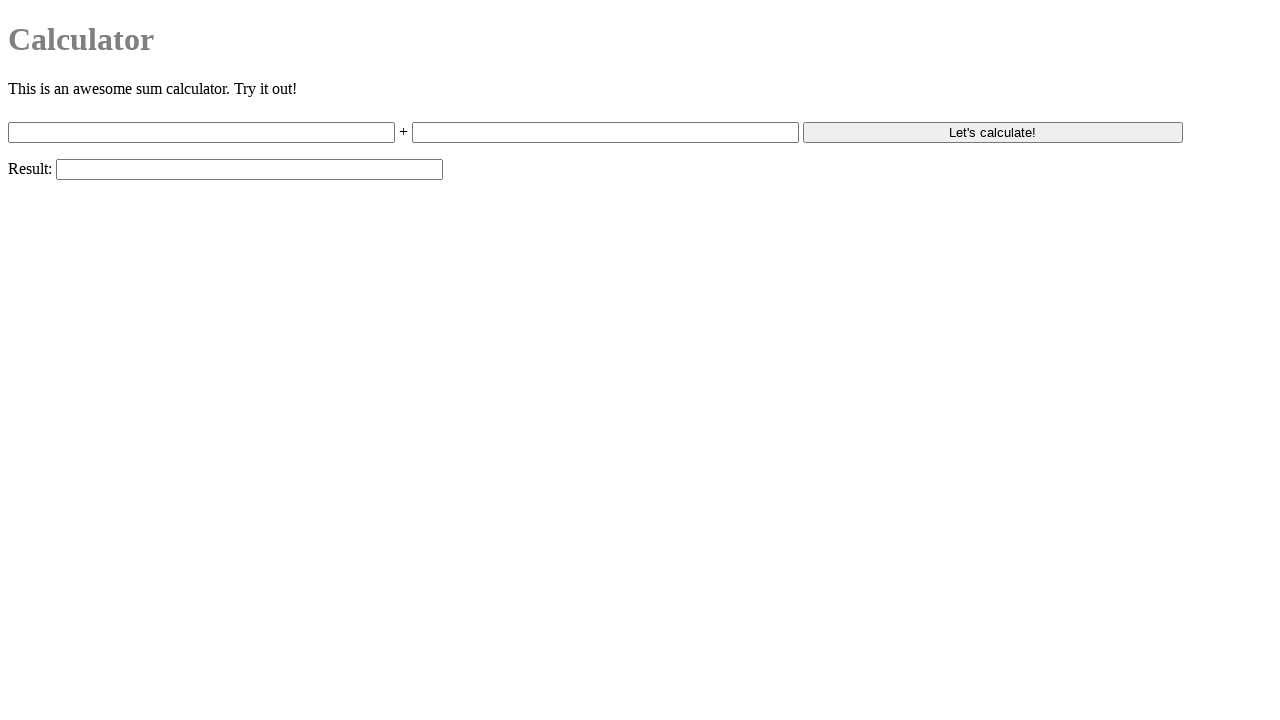

Filled first number input field with '15' on input[name='a']
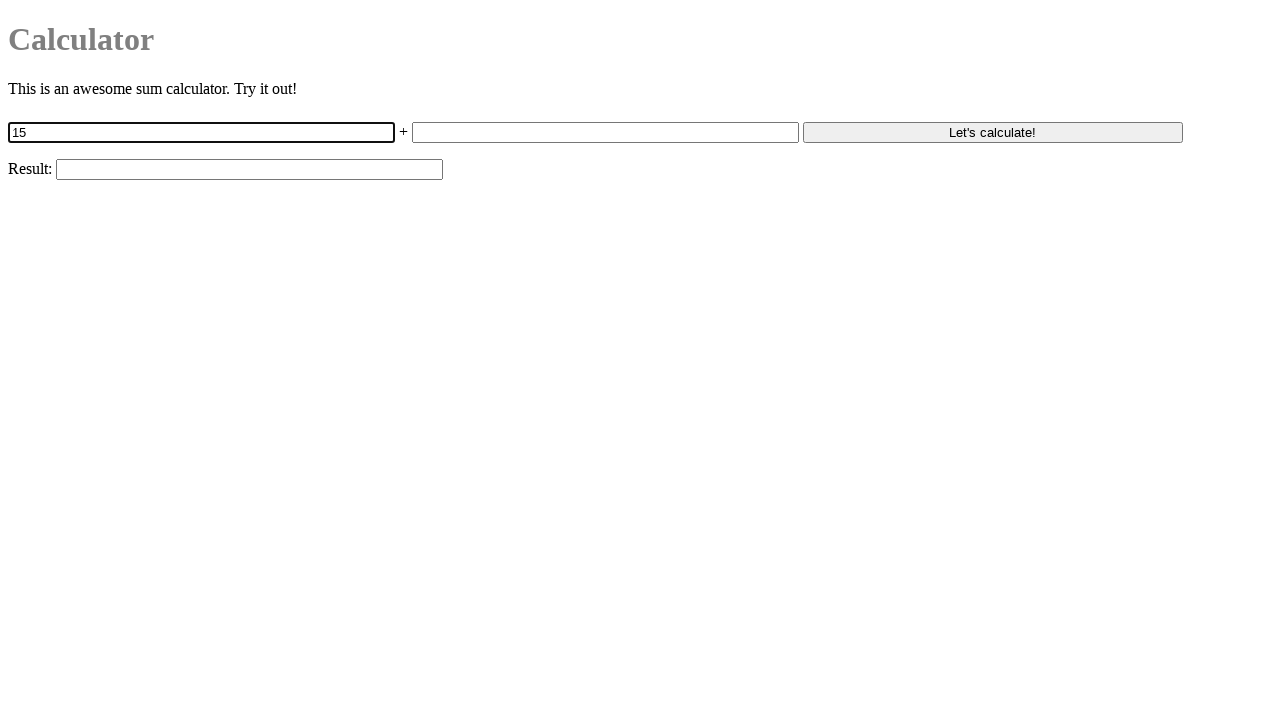

Filled second number input field with '7' on input[name='b']
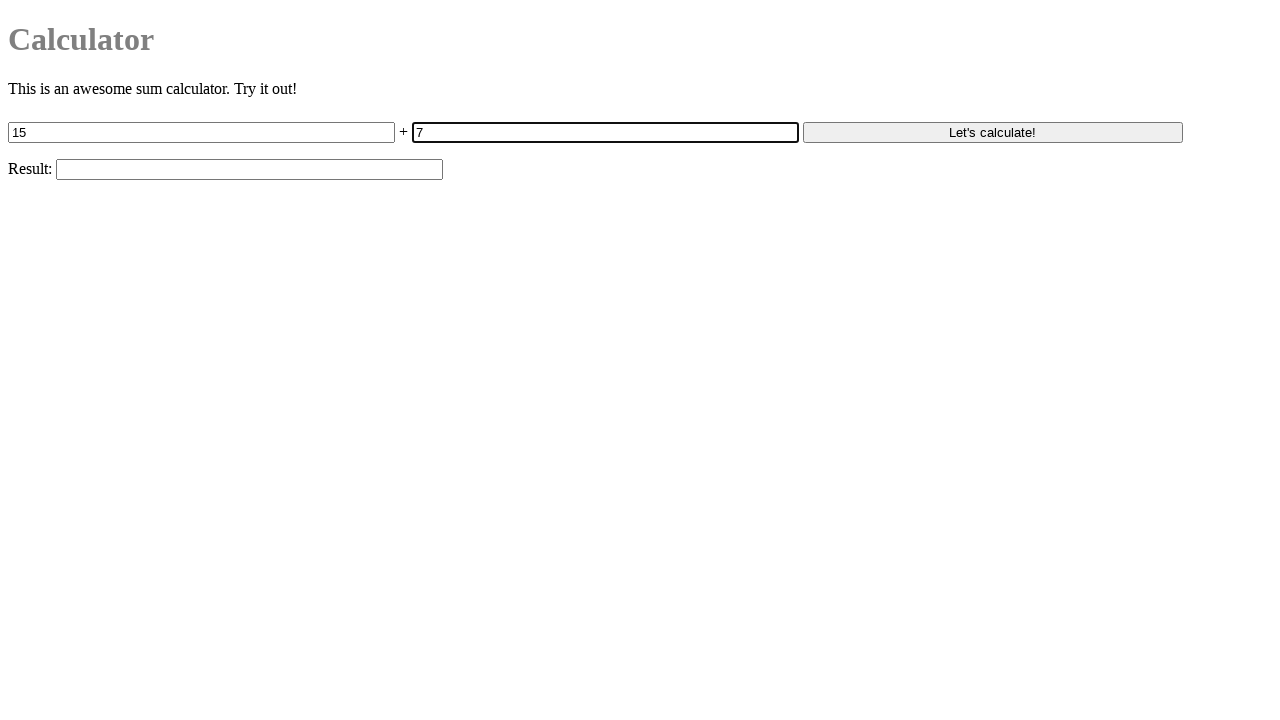

Clicked the submit button at (993, 132) on #submit-button
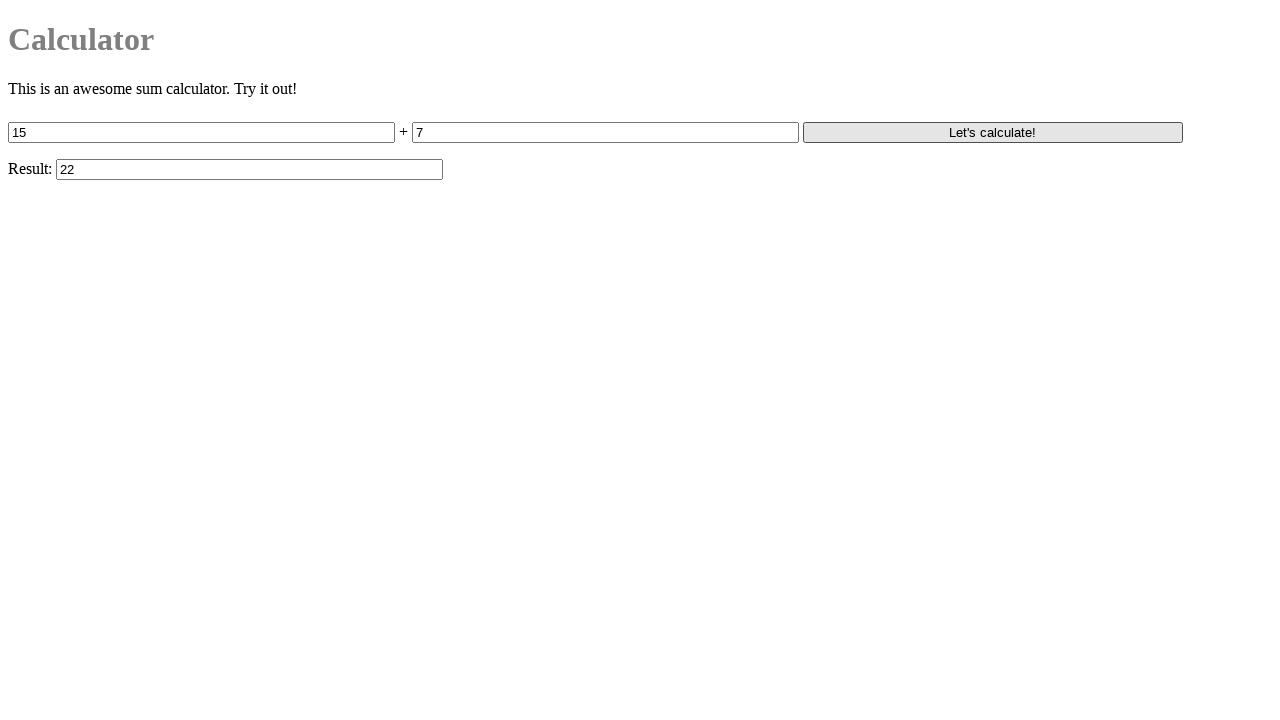

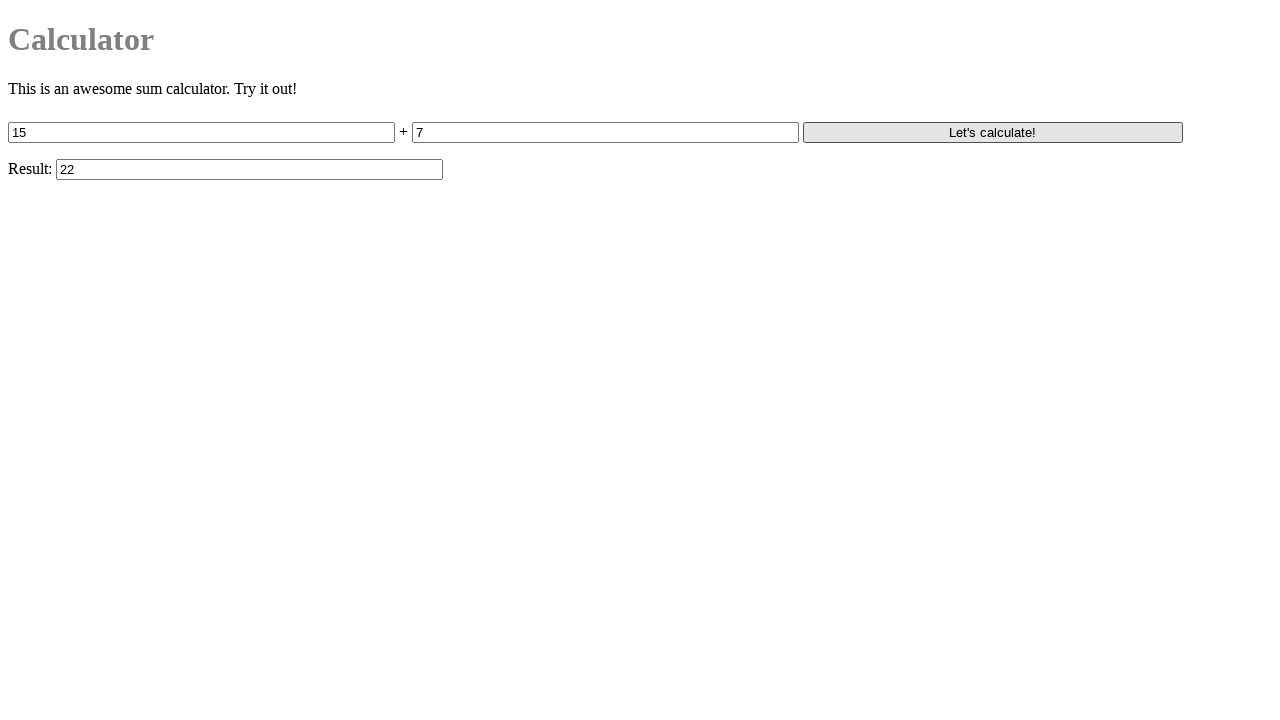